Tests dropdown functionality on a registration page by iterating through all available ID proof type options in a select dropdown

Starting URL: https://tirupatibalaji.ap.gov.in/#/registration

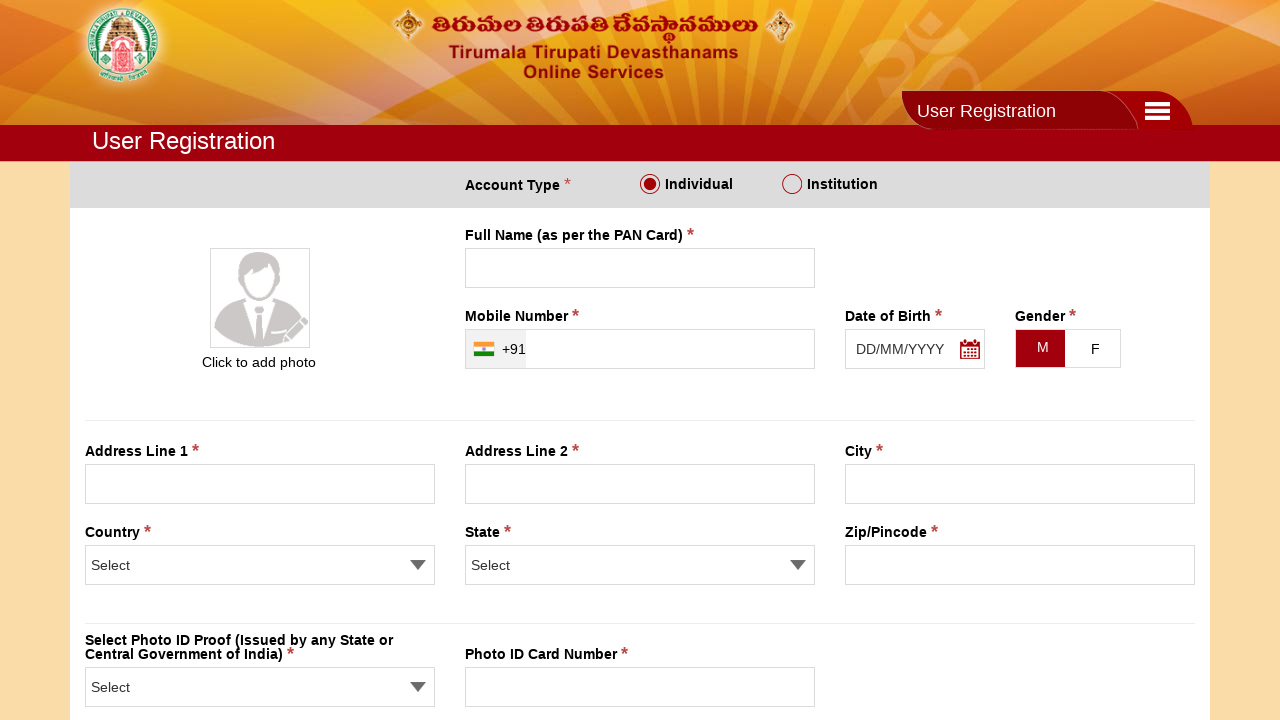

Waited for page to load with networkidle state
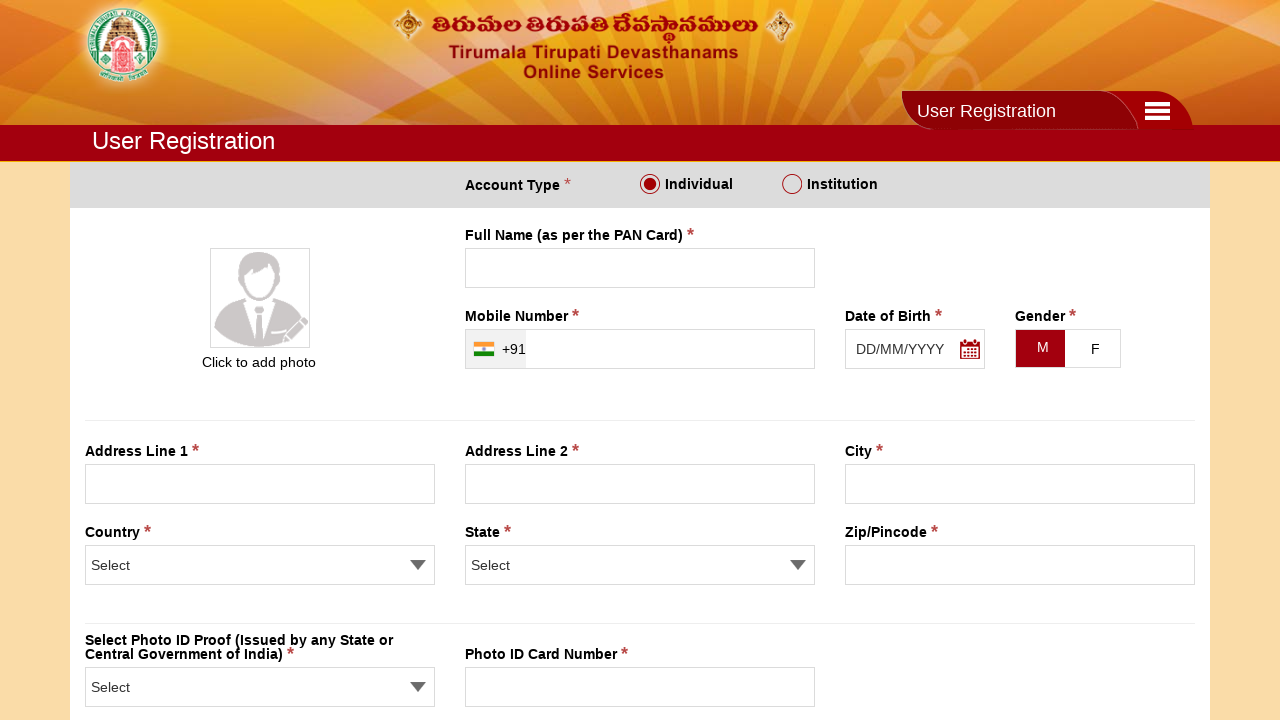

ID proof type dropdown selector loaded
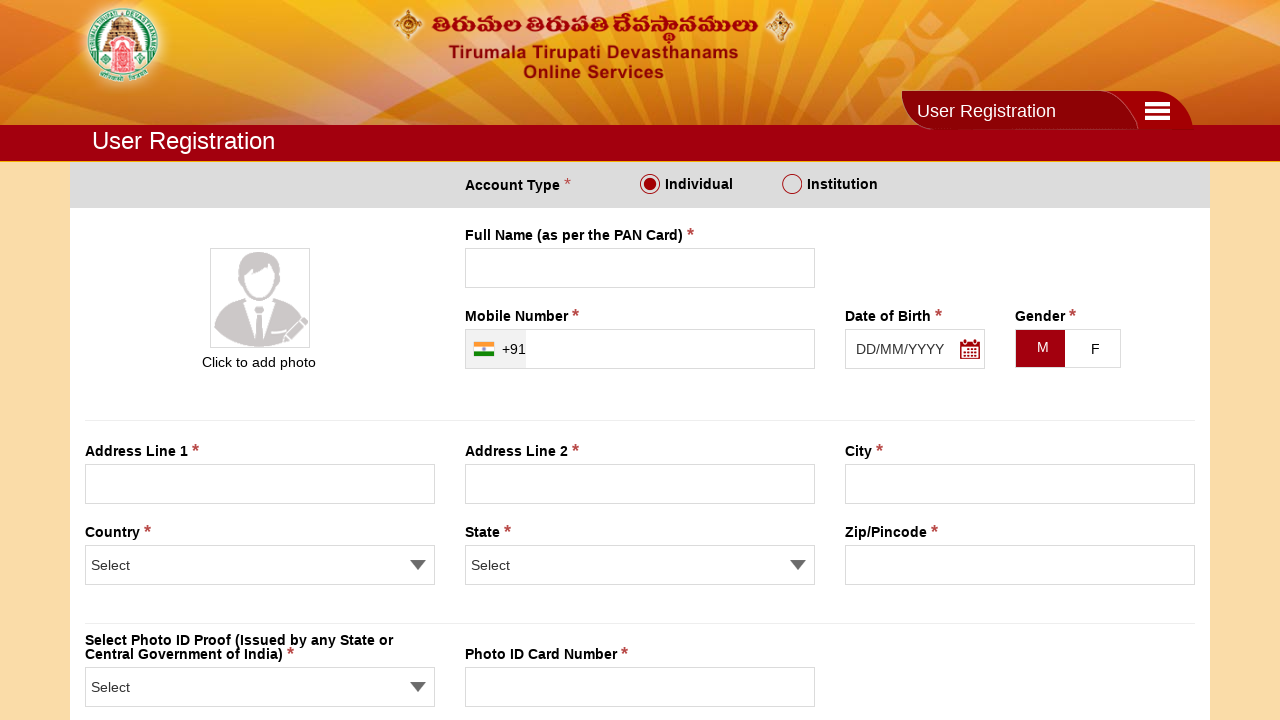

Selected ID proof type option at index 1 on select[name='proofS']
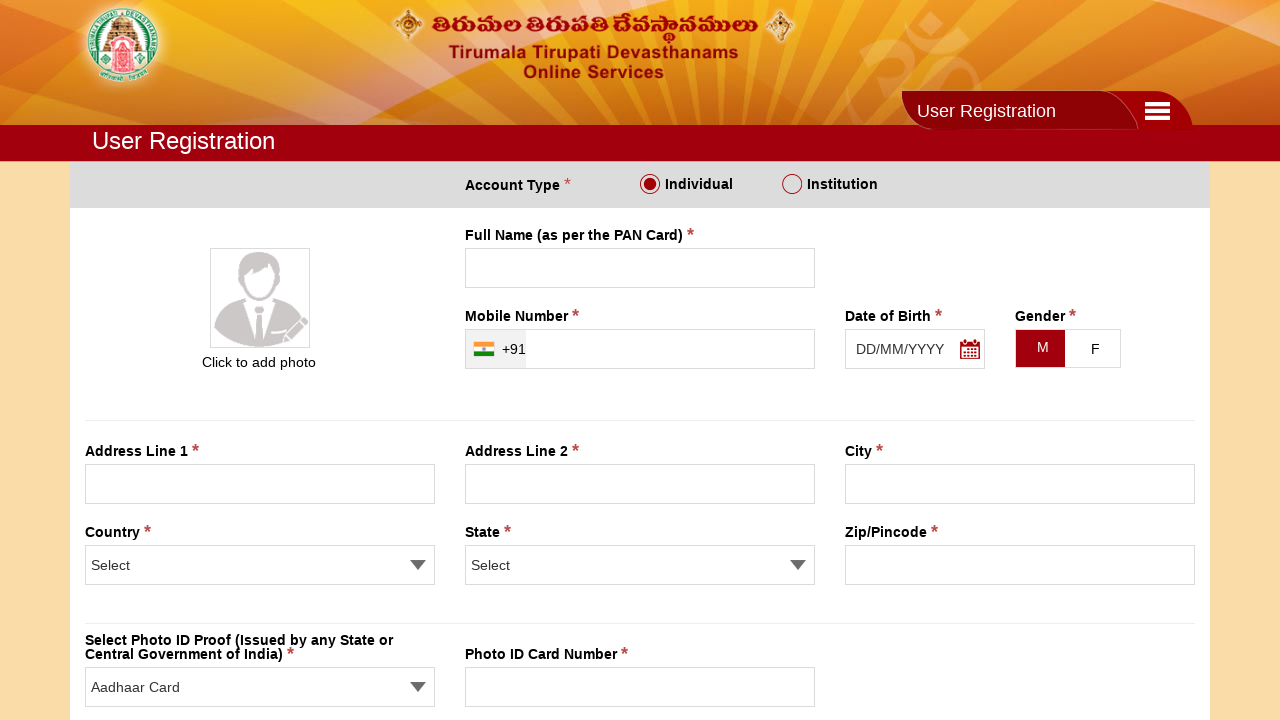

Waited 1000ms after selecting option 1
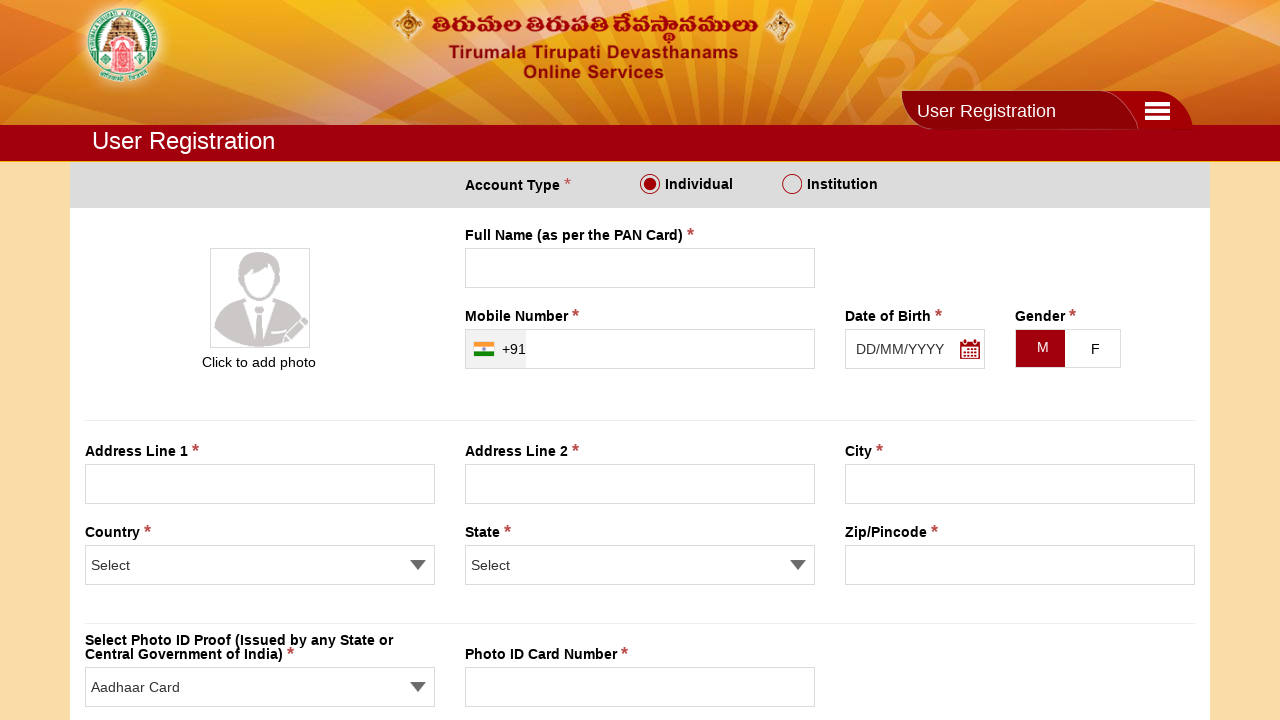

Selected ID proof type option at index 2 on select[name='proofS']
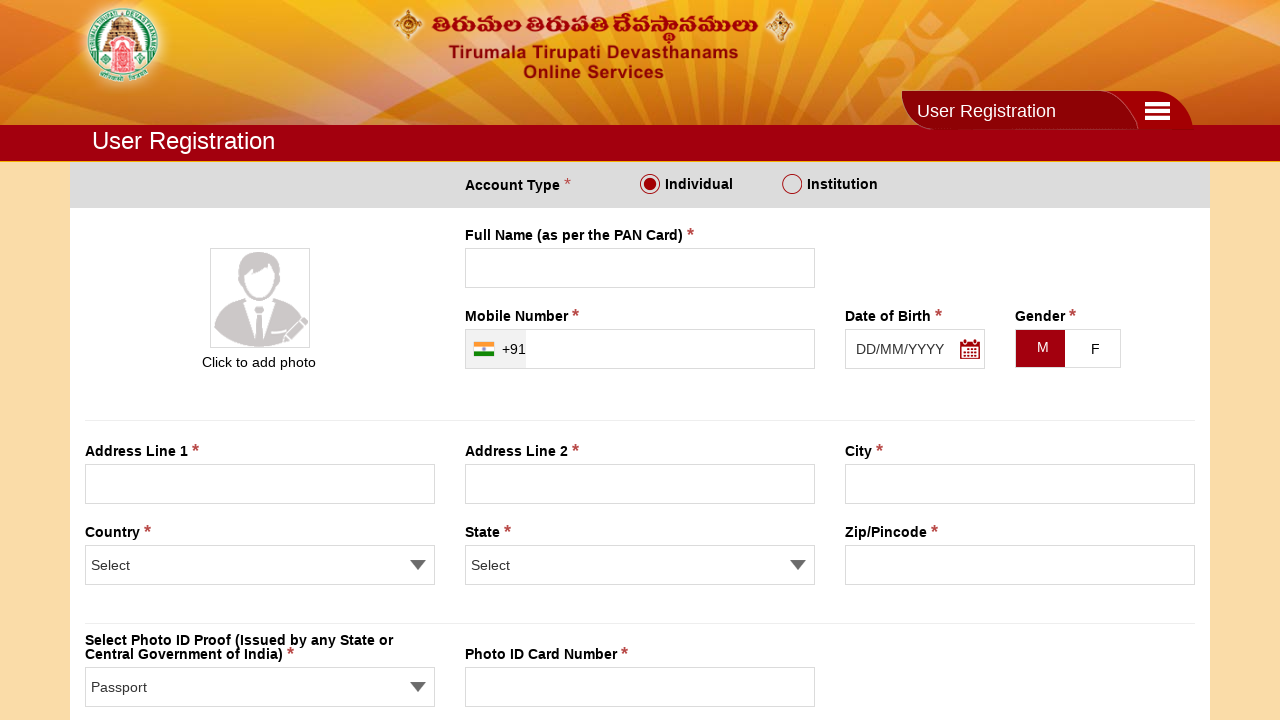

Waited 1000ms after selecting option 2
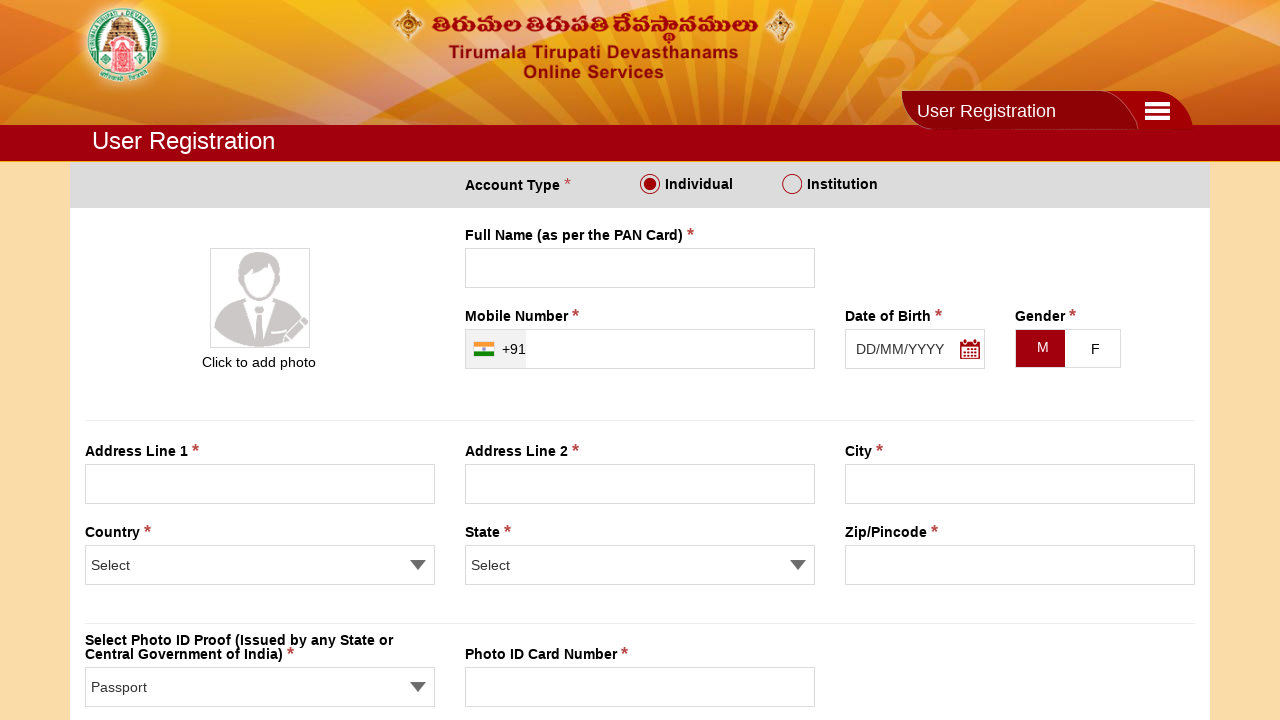

Selected ID proof type option at index 3 on select[name='proofS']
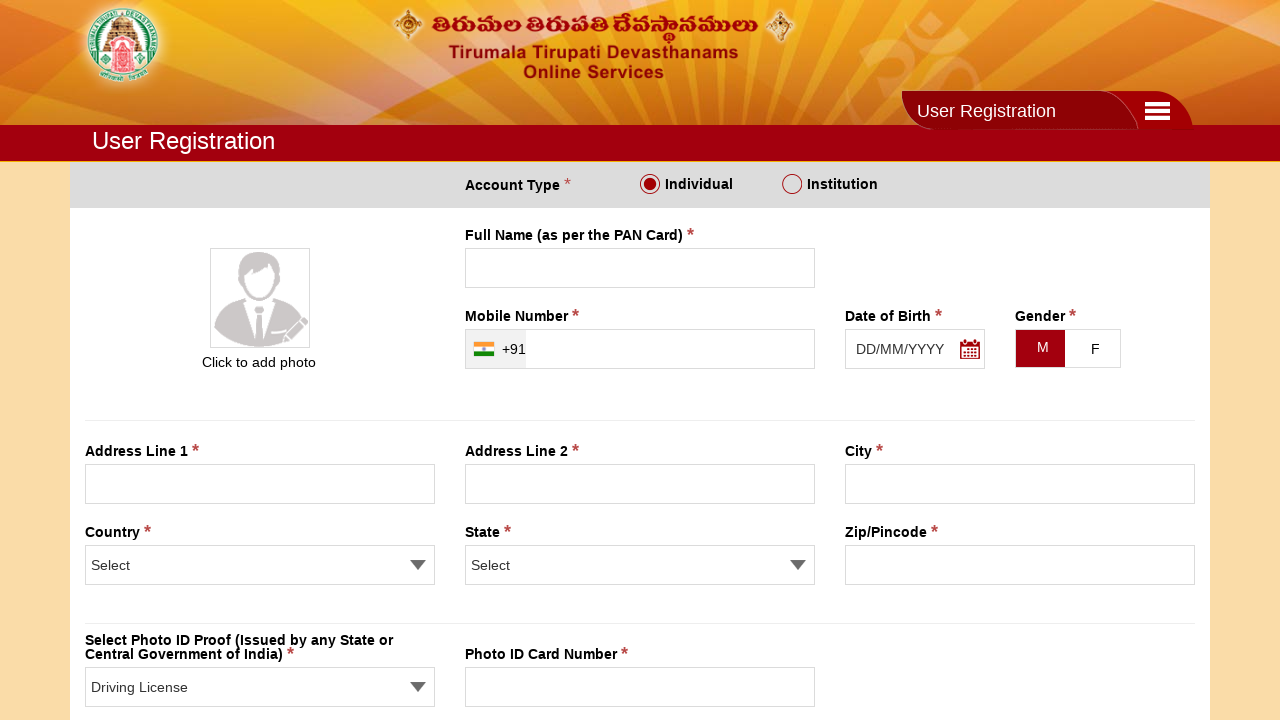

Waited 1000ms after selecting option 3
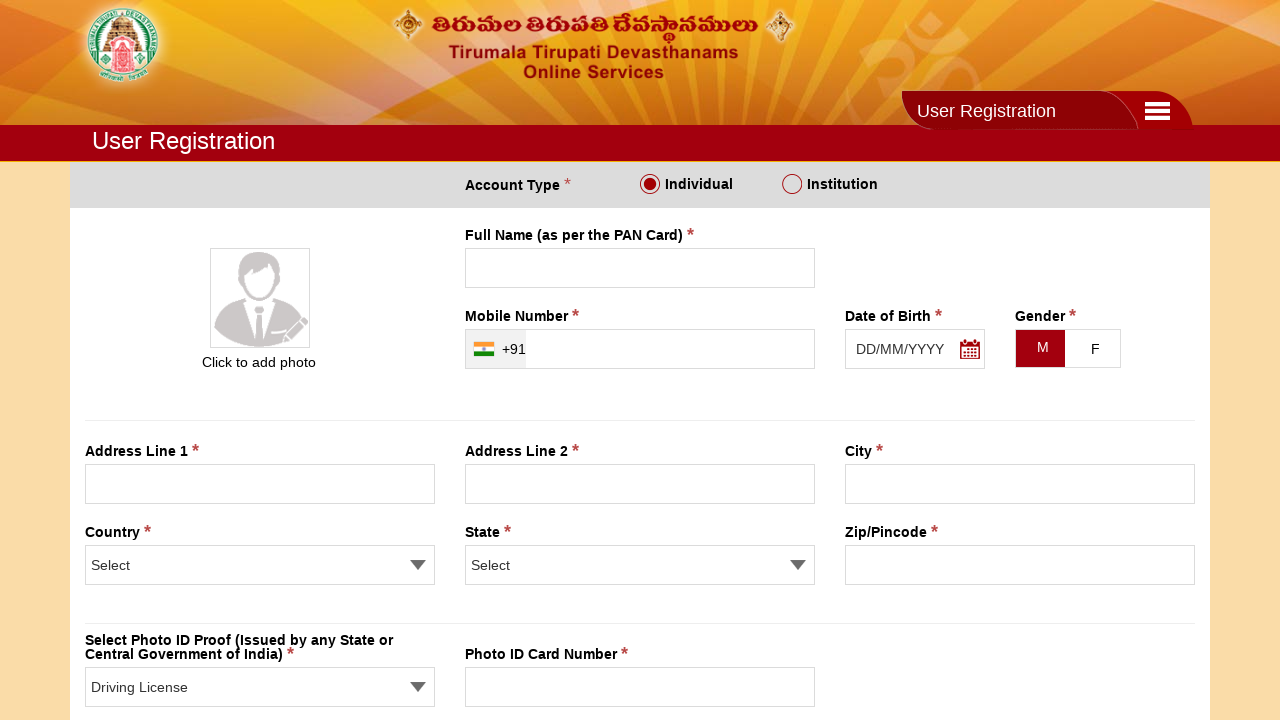

Selected ID proof type option at index 4 on select[name='proofS']
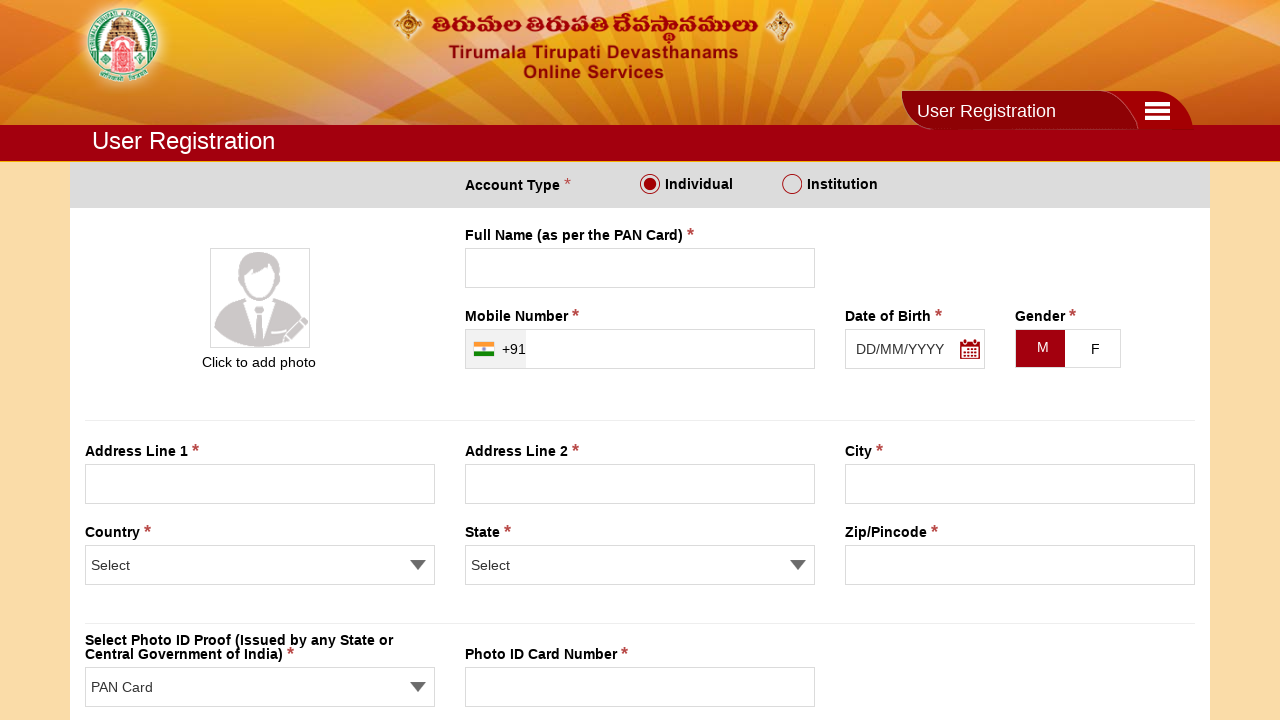

Waited 1000ms after selecting option 4
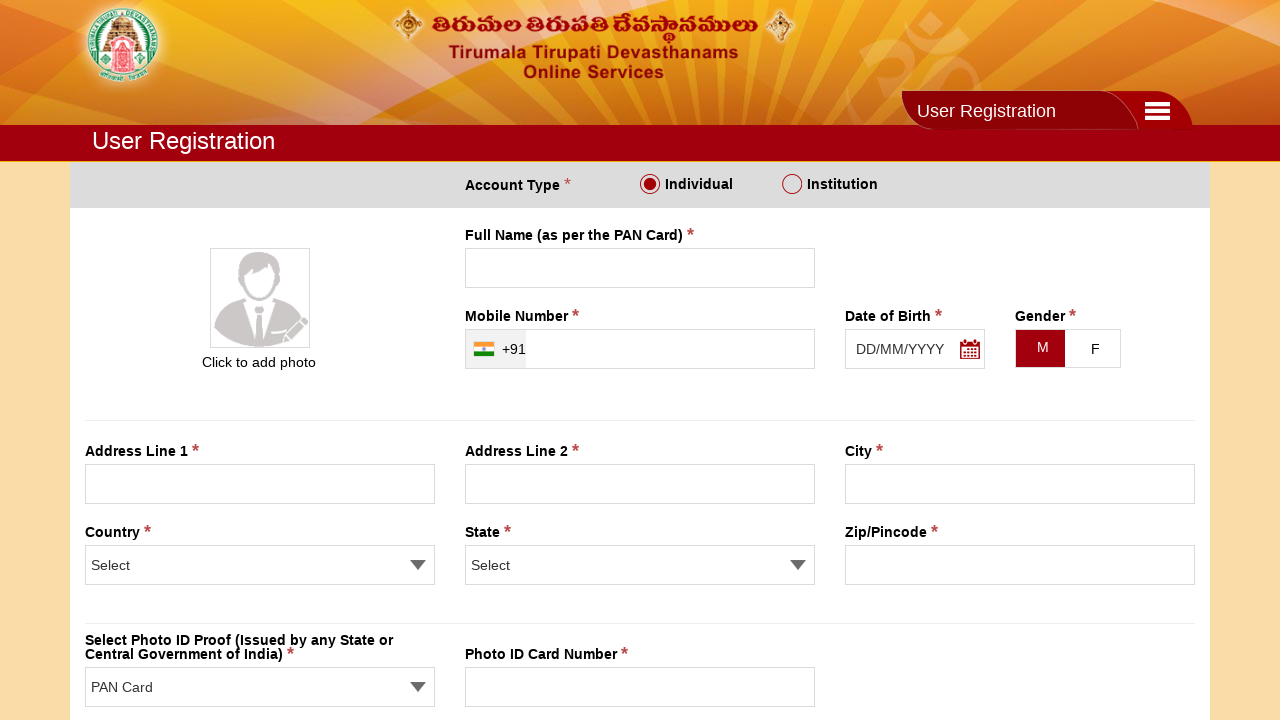

Selected ID proof type option at index 5 on select[name='proofS']
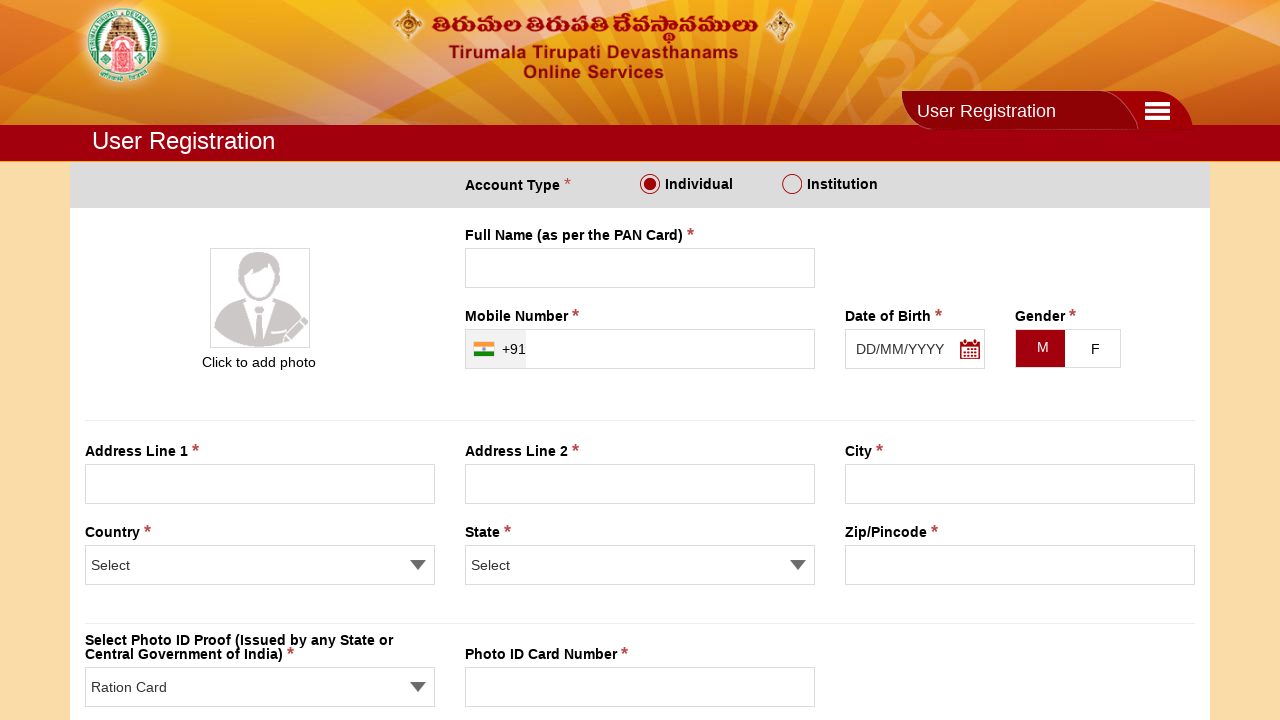

Waited 1000ms after selecting option 5
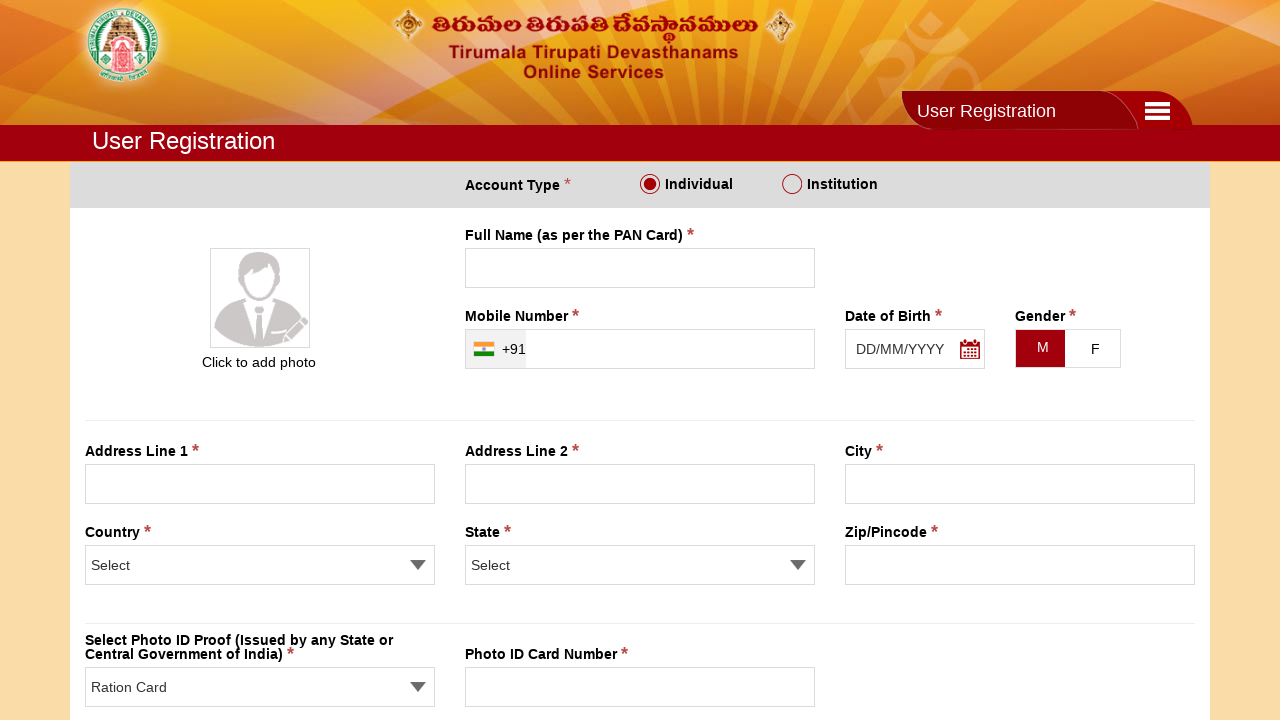

Selected ID proof type option at index 6 on select[name='proofS']
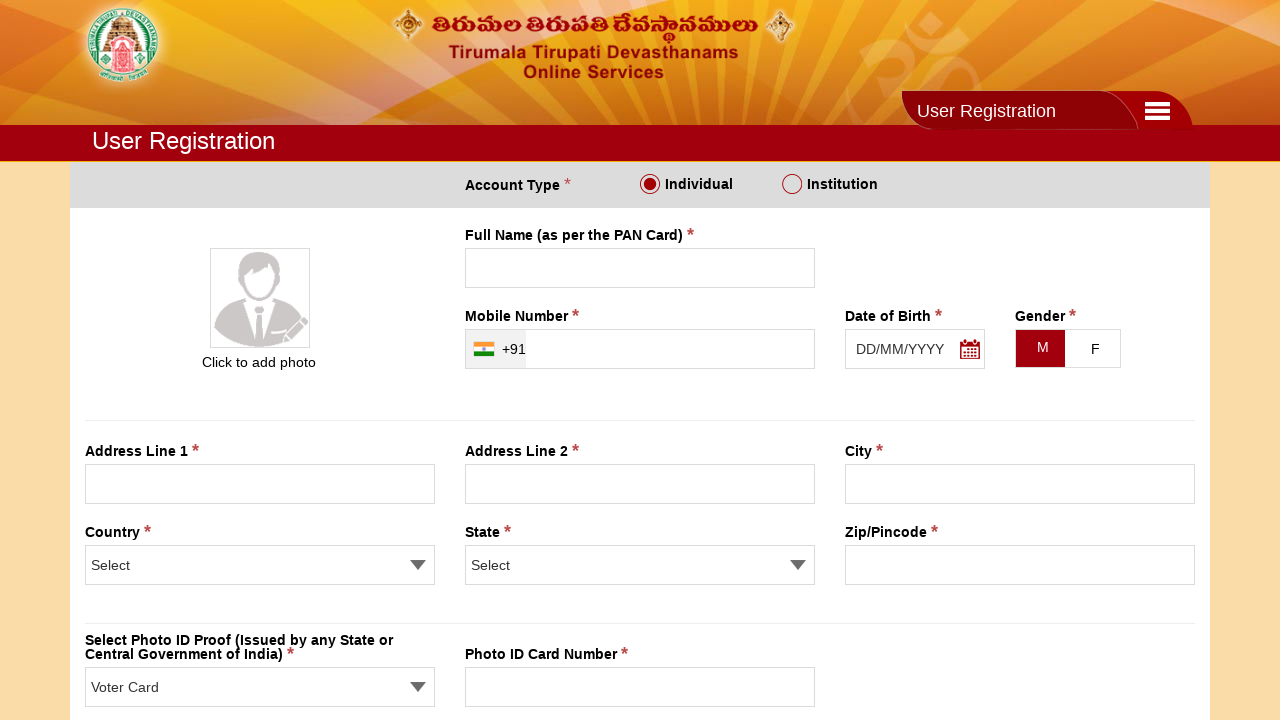

Waited 1000ms after selecting option 6
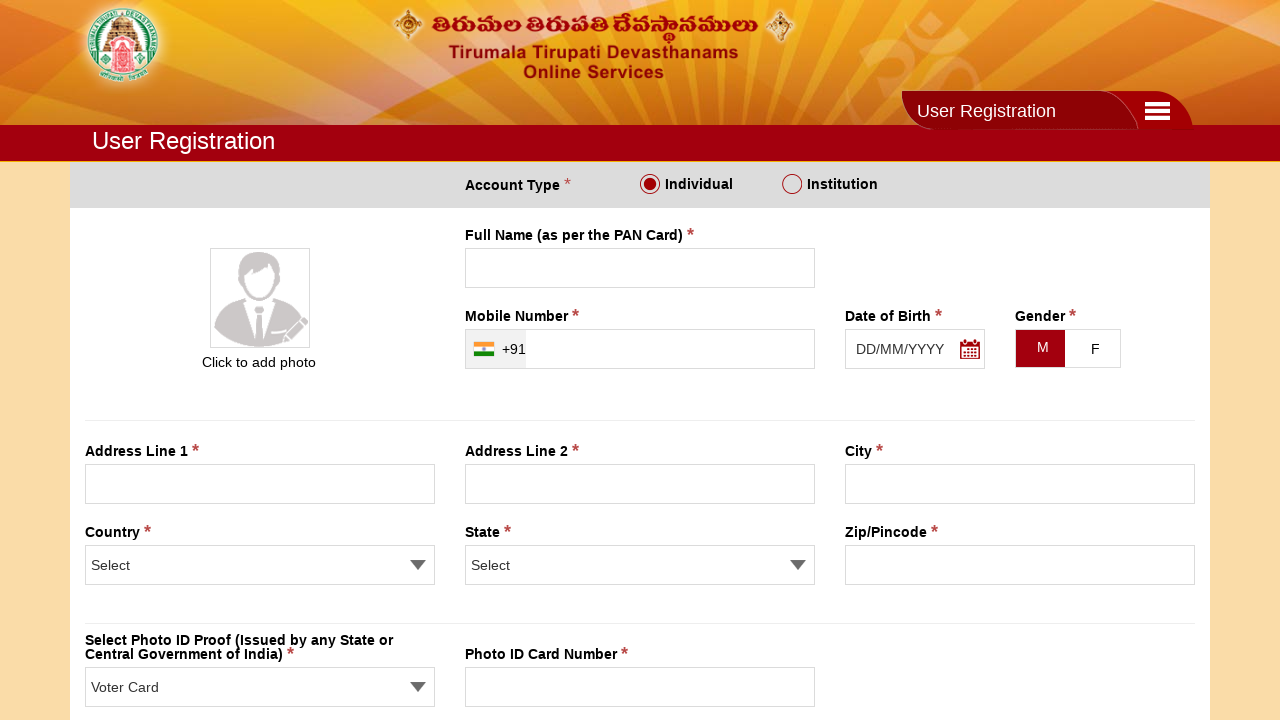

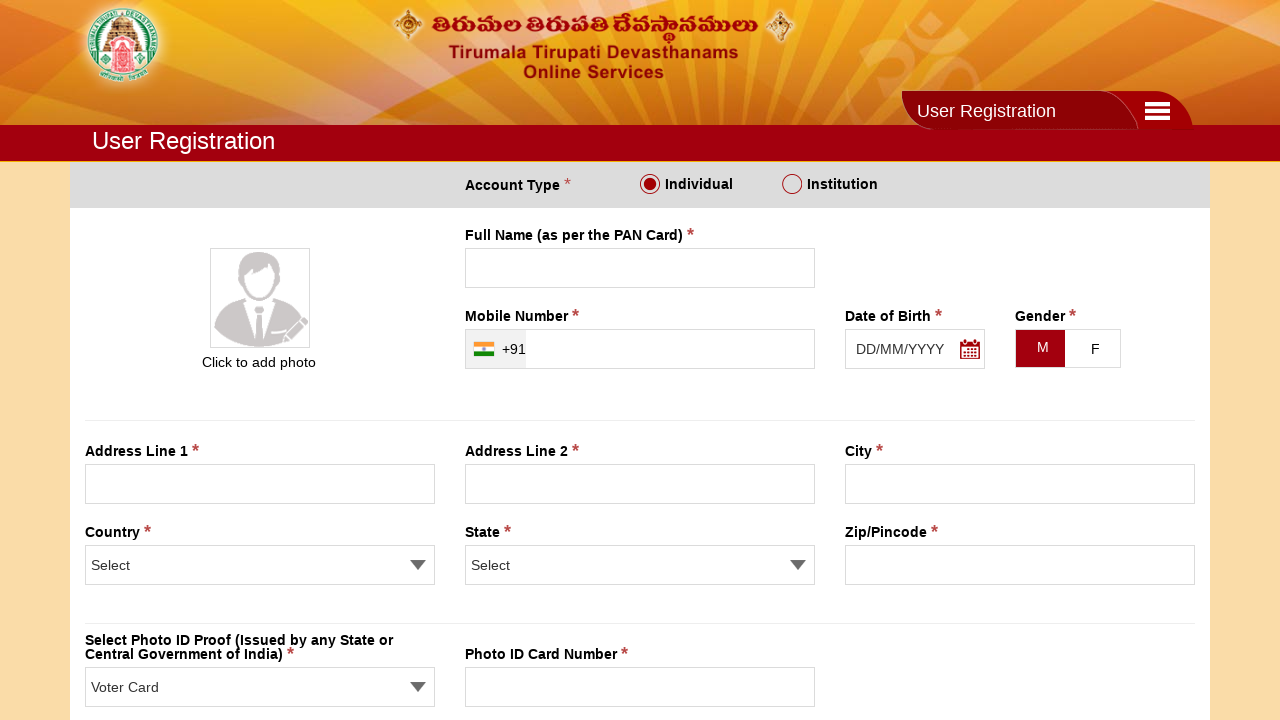